Tests drag and drop functionality by dragging an element from one location and dropping it onto another target element

Starting URL: https://crossbrowsertesting.github.io/drag-and-drop.html

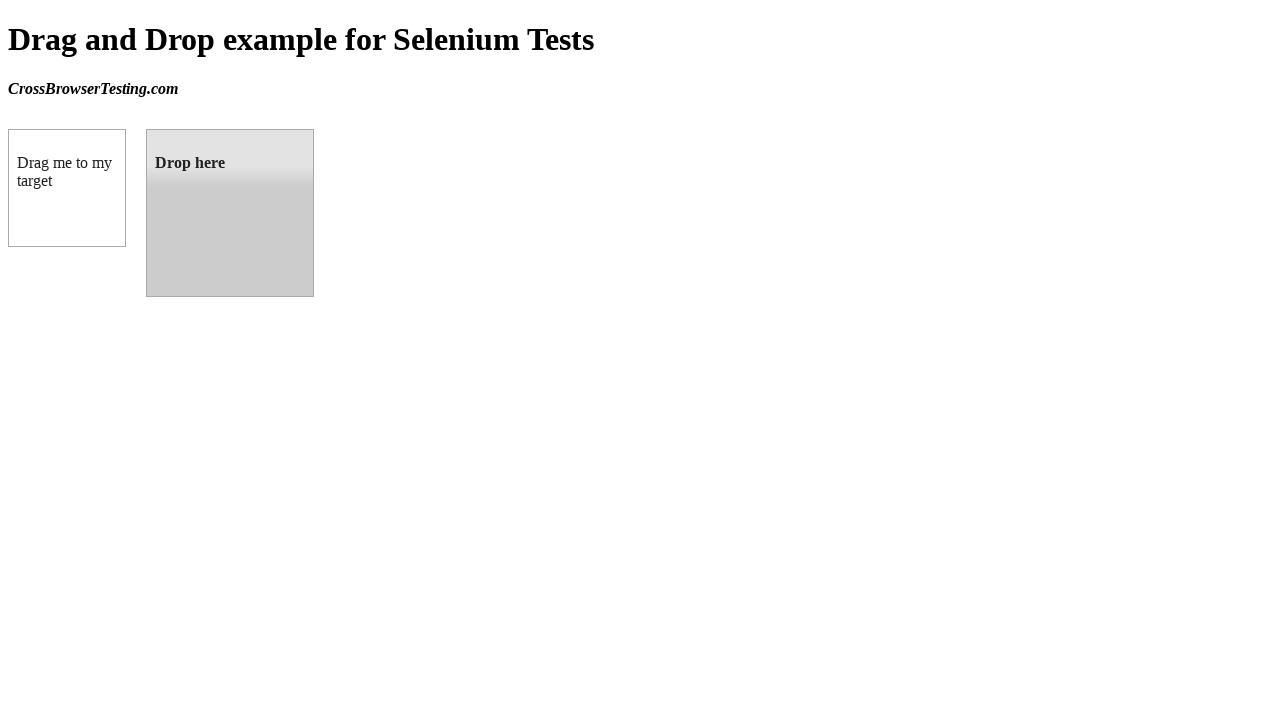

Navigated to drag and drop test page
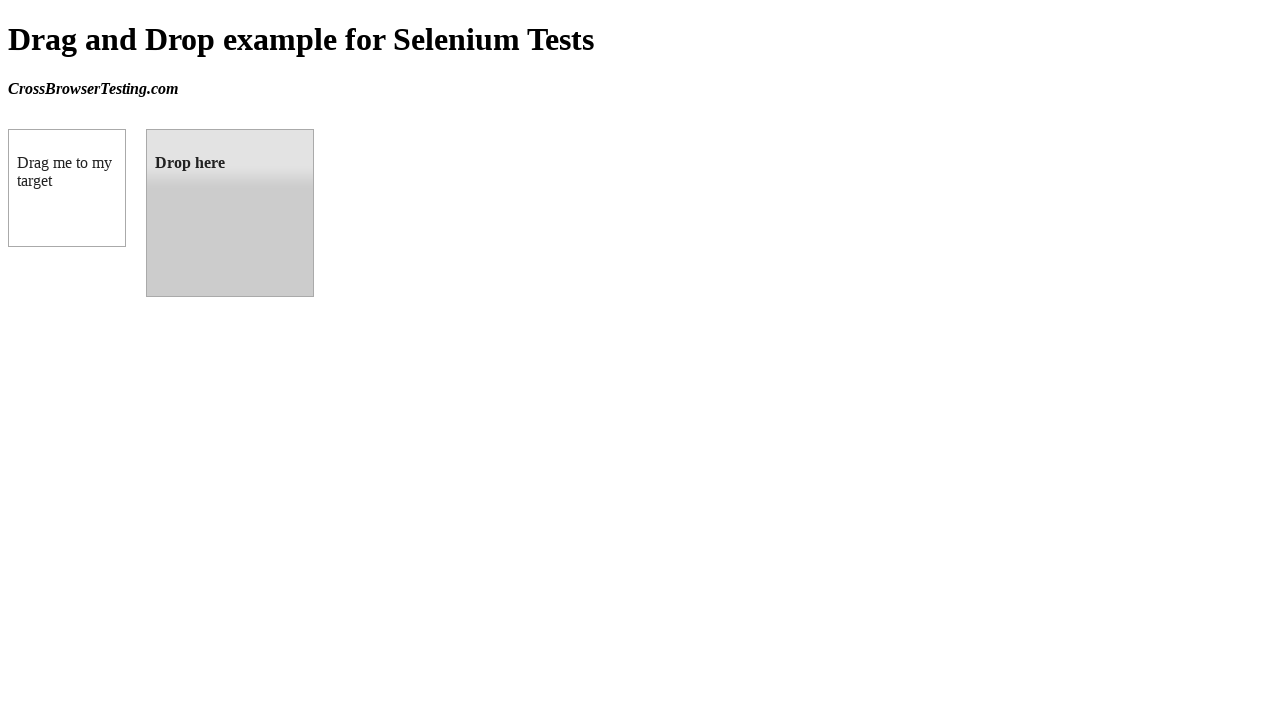

Located the draggable element
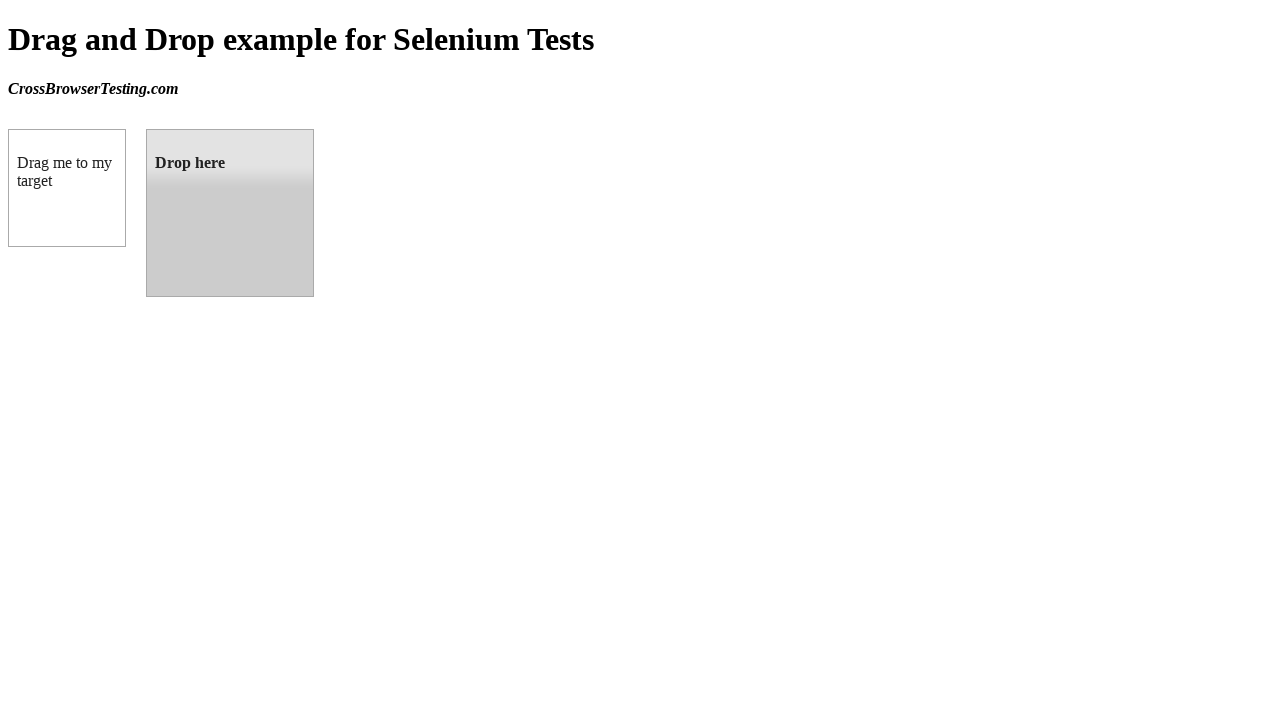

Located the droppable target element
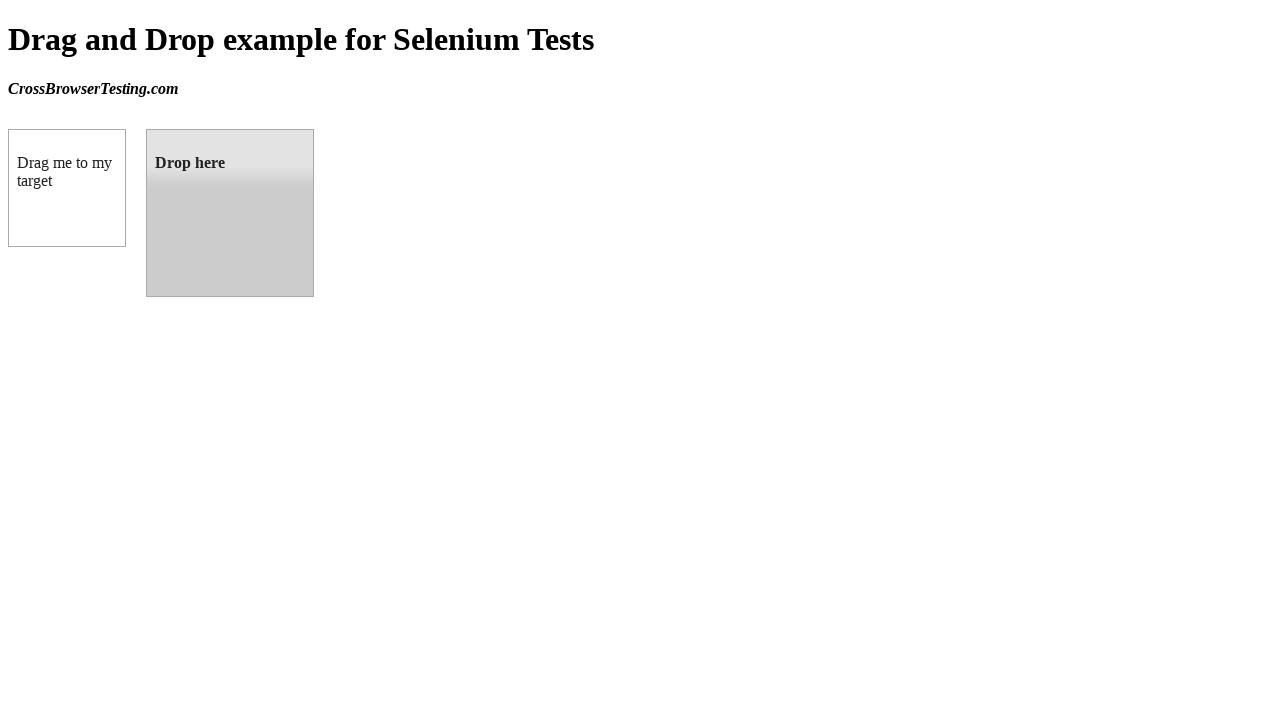

Dragged element from source and dropped it onto target at (230, 213)
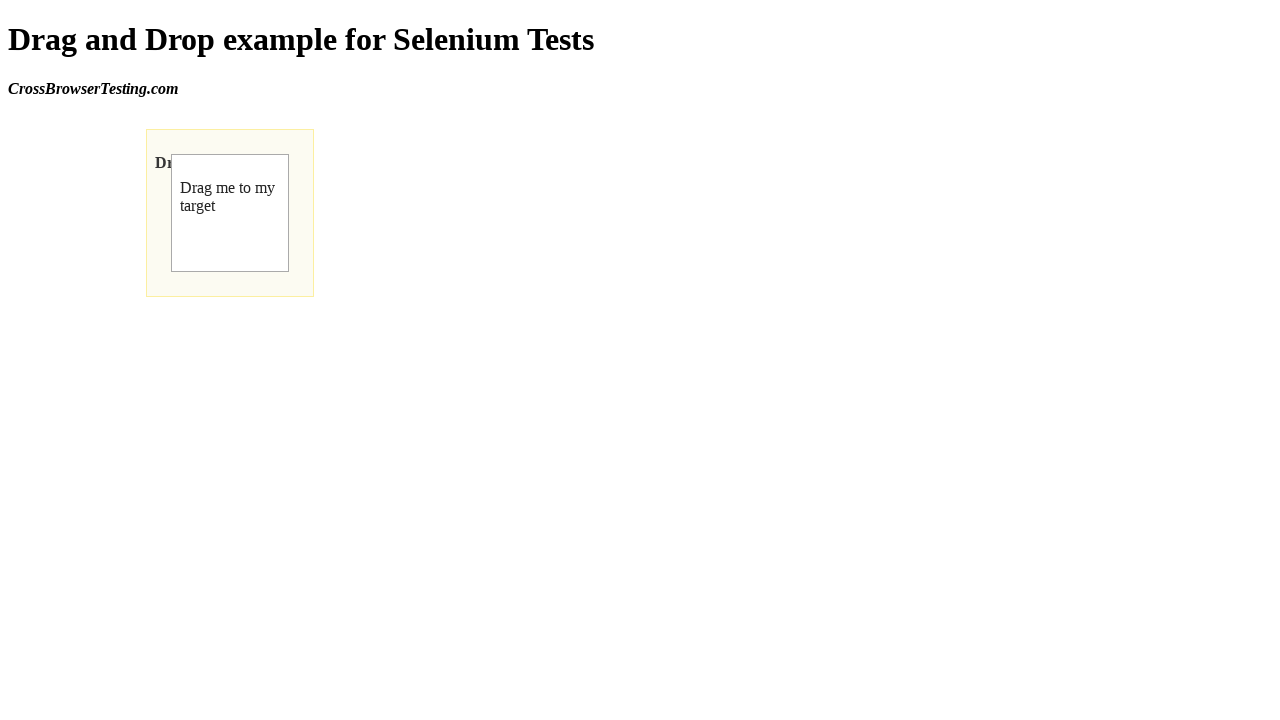

Verified that drop was successful - 'Dropped!' message confirmed
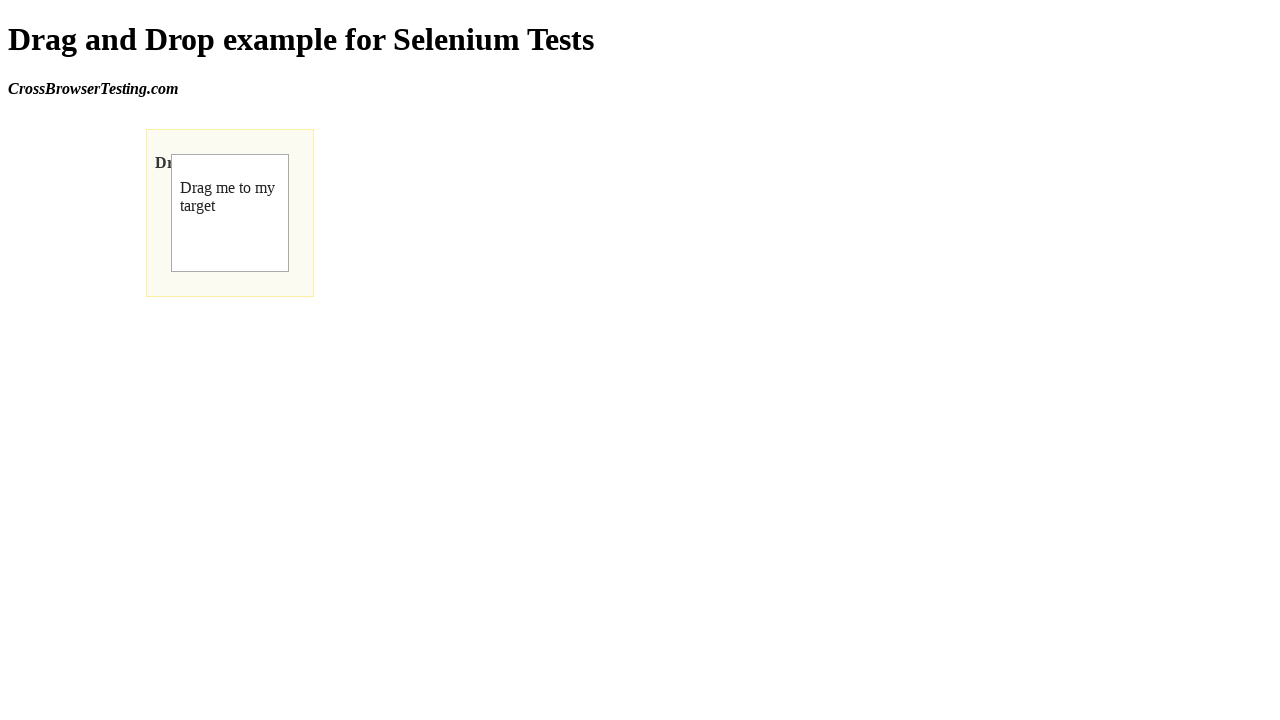

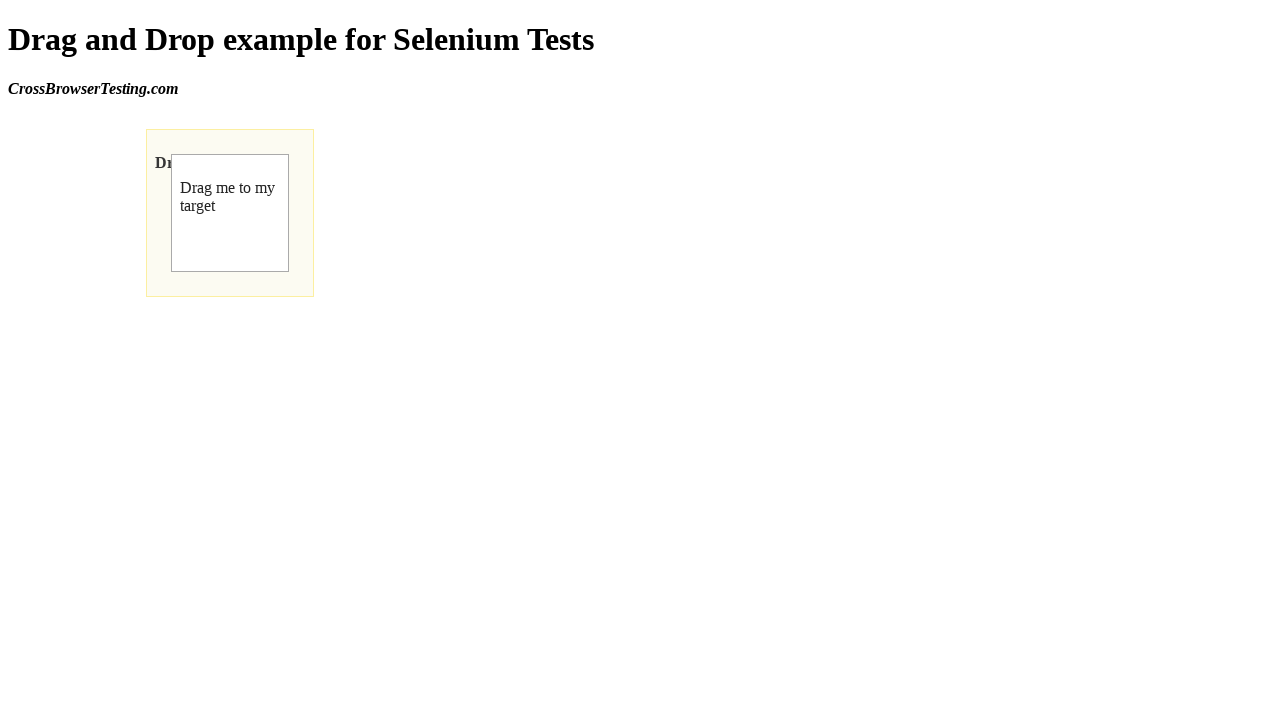